Scrolls to a specific element on the page using ActionChains

Starting URL: https://crossbrowsertesting.github.io/selenium_example_page.html

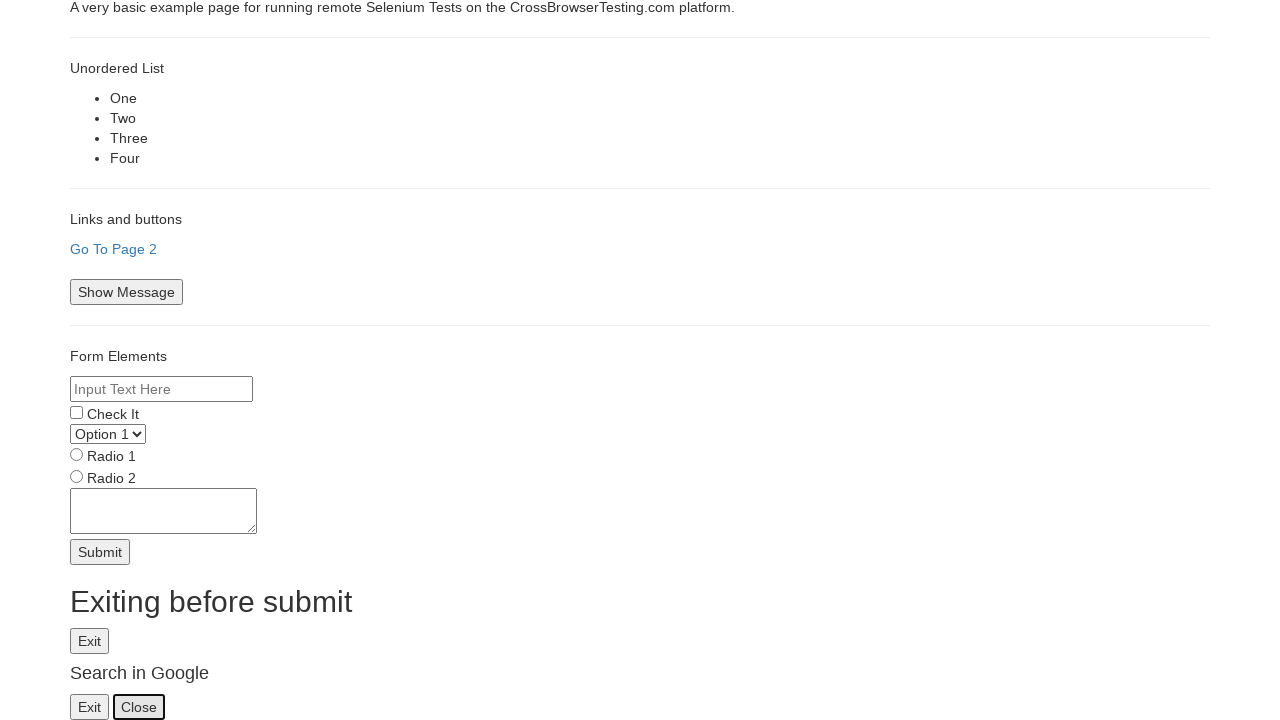

Navigated to selenium example page
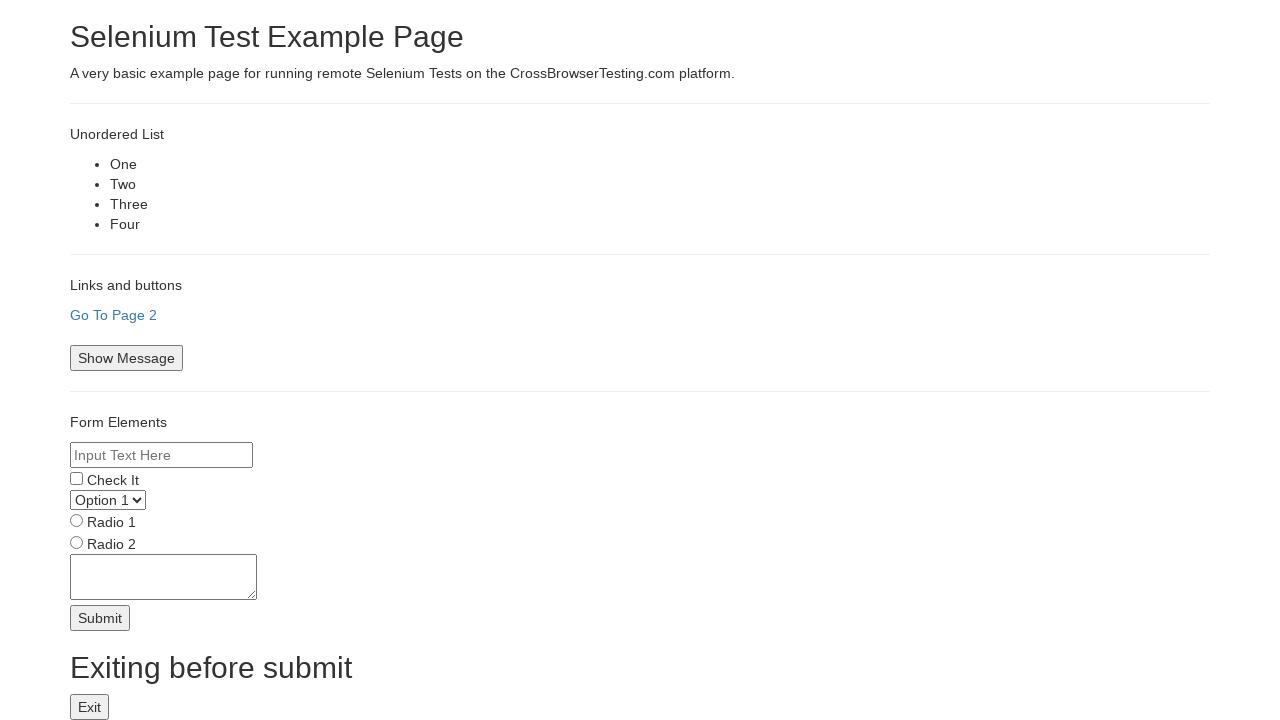

Located the close popup button element
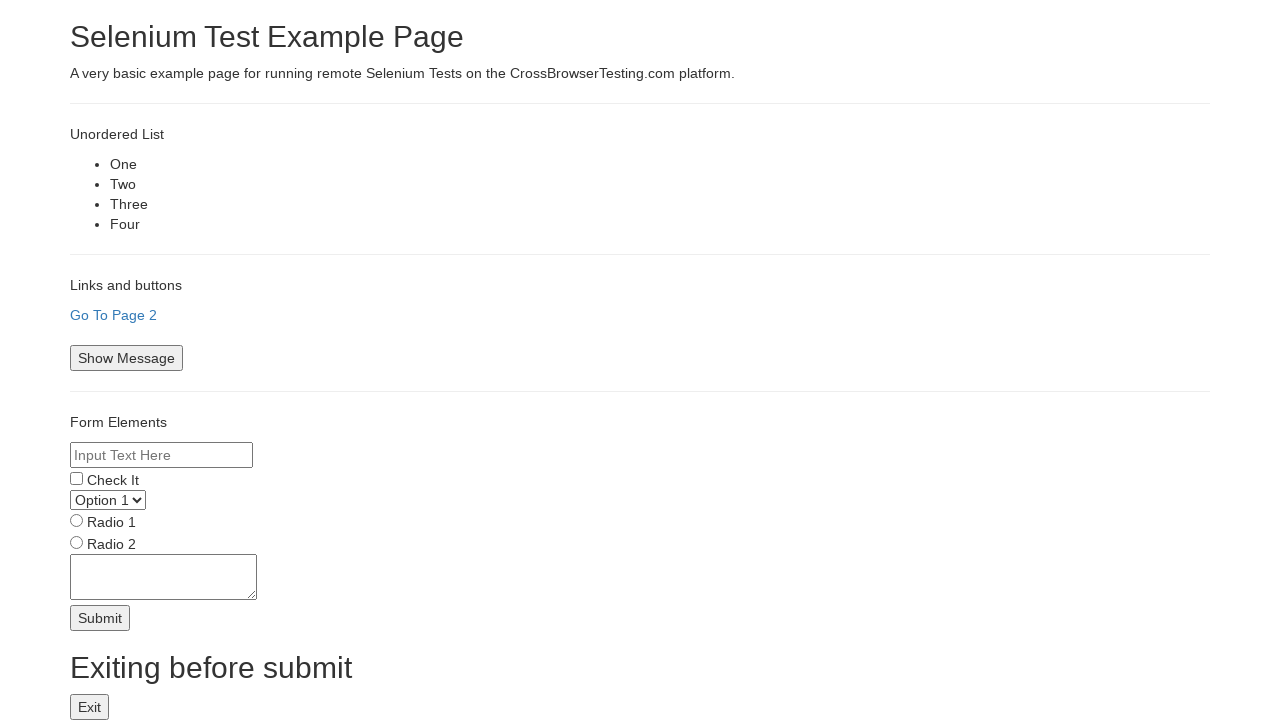

Scrolled to the close popup button element
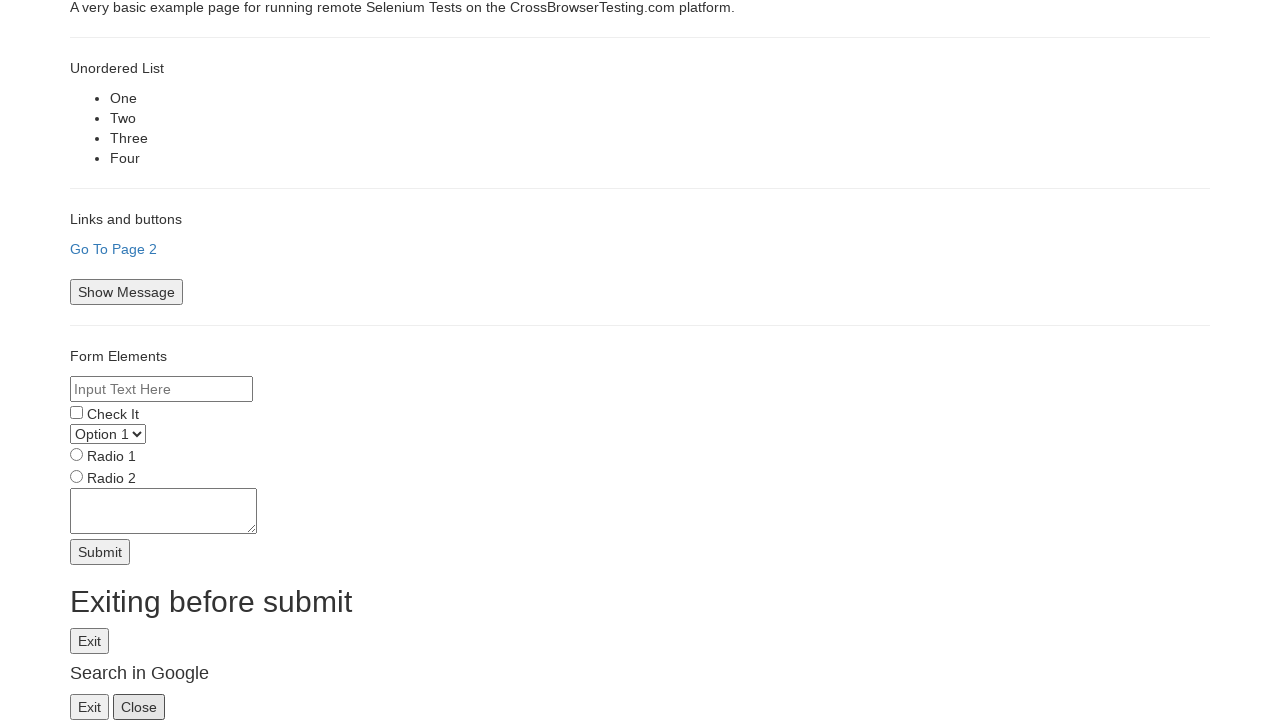

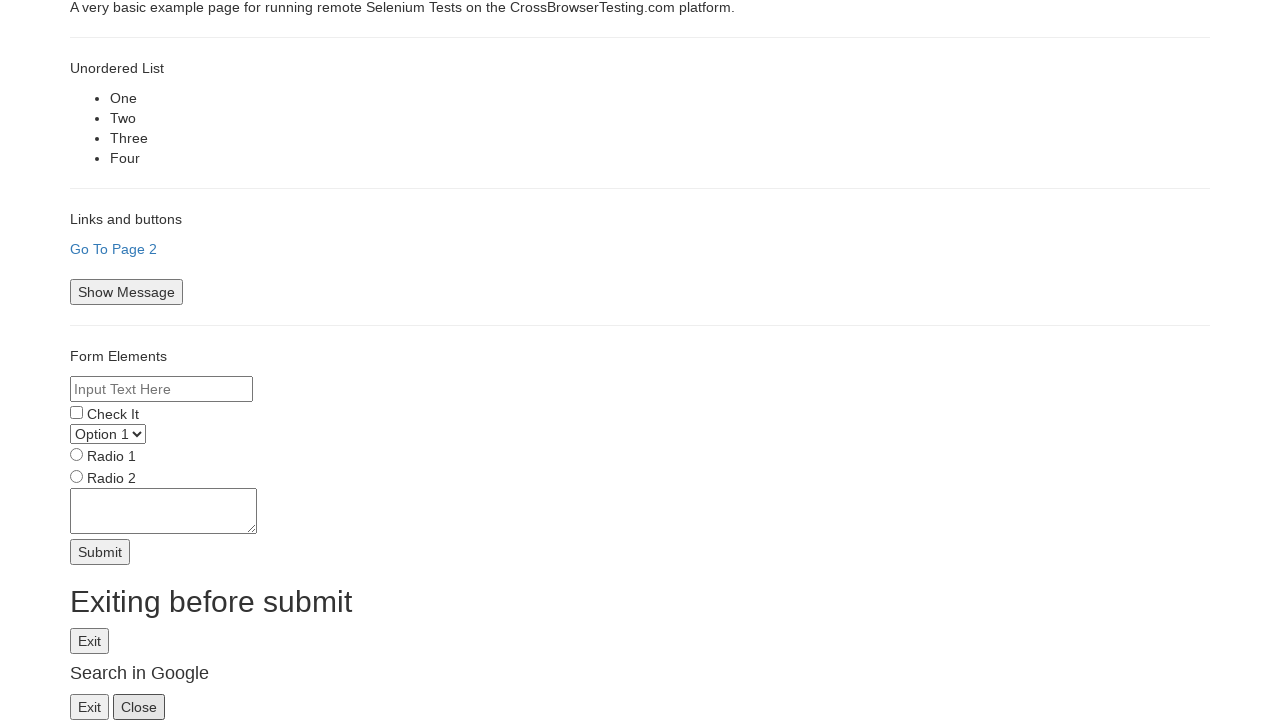